Tests clicking a JavaScript confirm button and accepting (OK) the confirm dialog, then verifies the result shows "You clicked: Ok".

Starting URL: https://the-internet.herokuapp.com/javascript_alerts

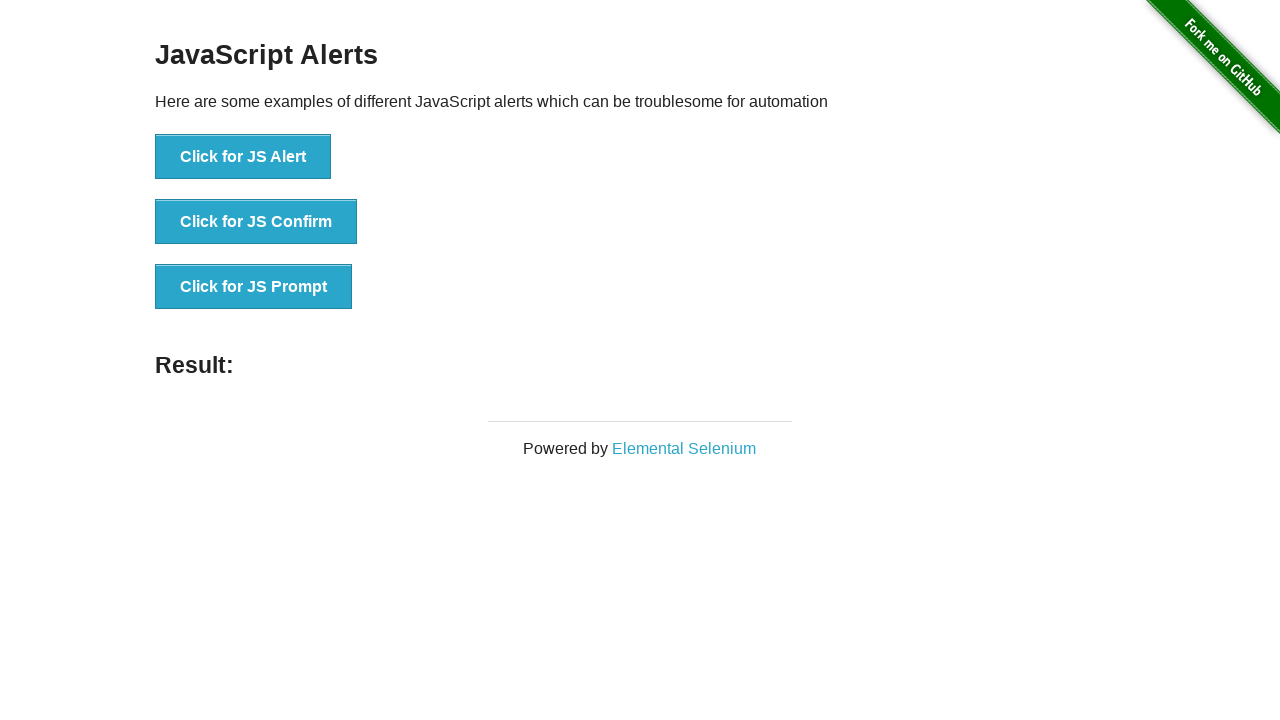

Set up dialog handler to accept confirm dialogs
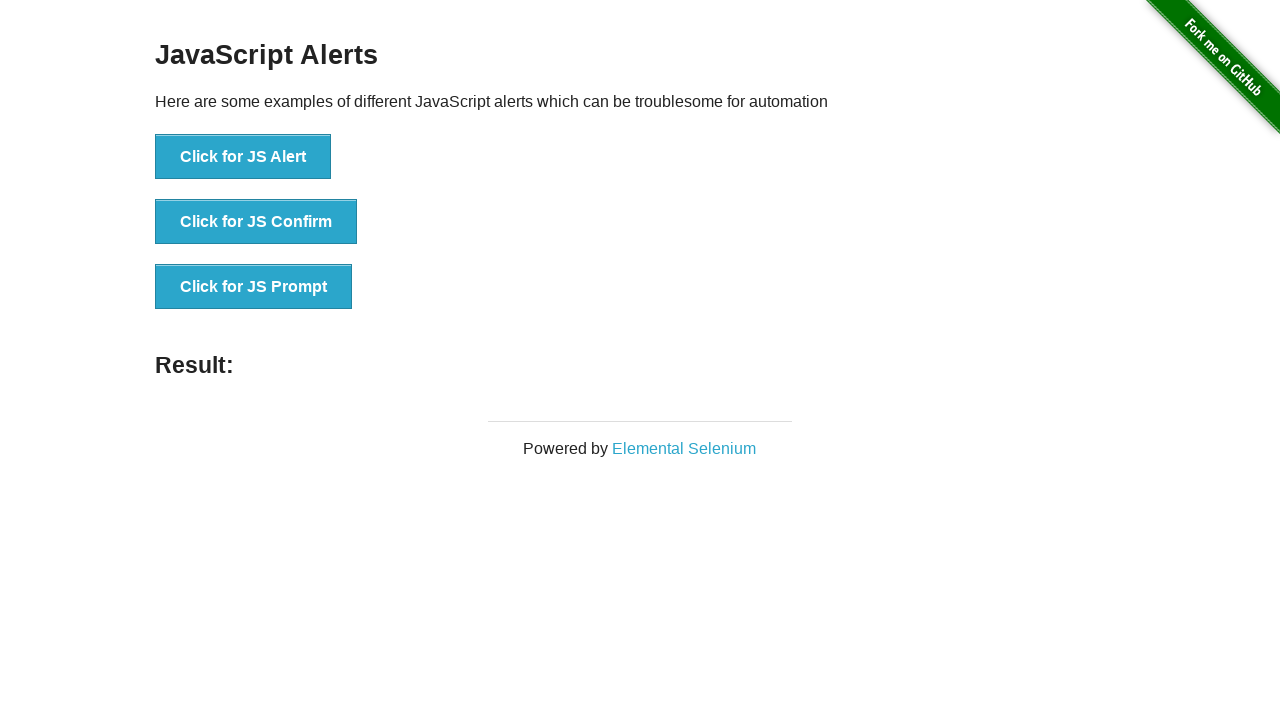

Clicked the JavaScript Confirm button at (256, 222) on xpath=//button[text()='Click for JS Confirm']
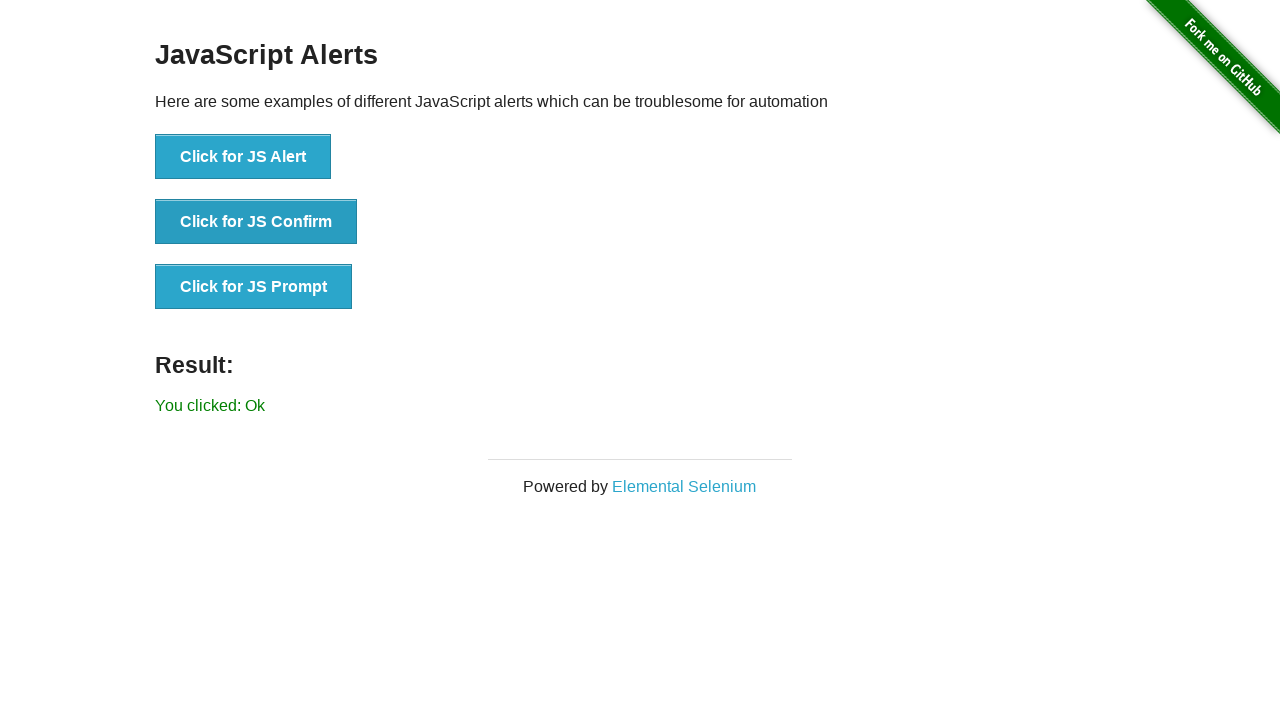

Result element loaded after confirming the dialog
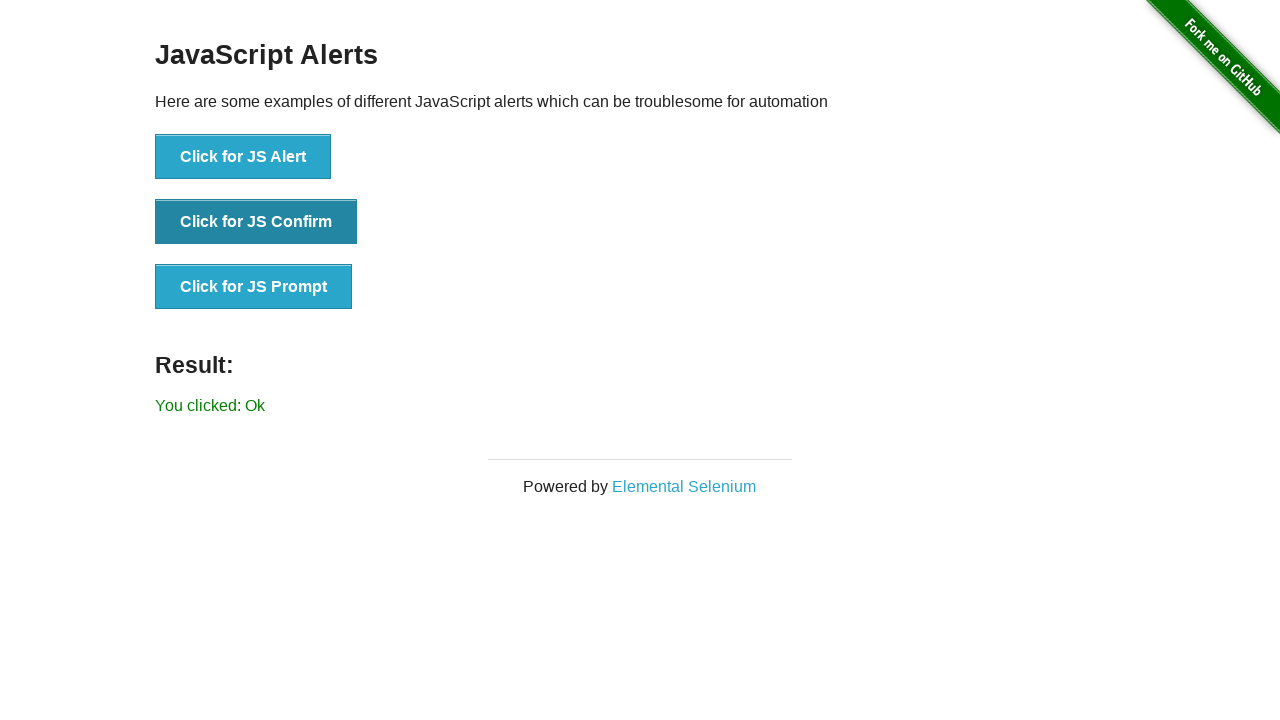

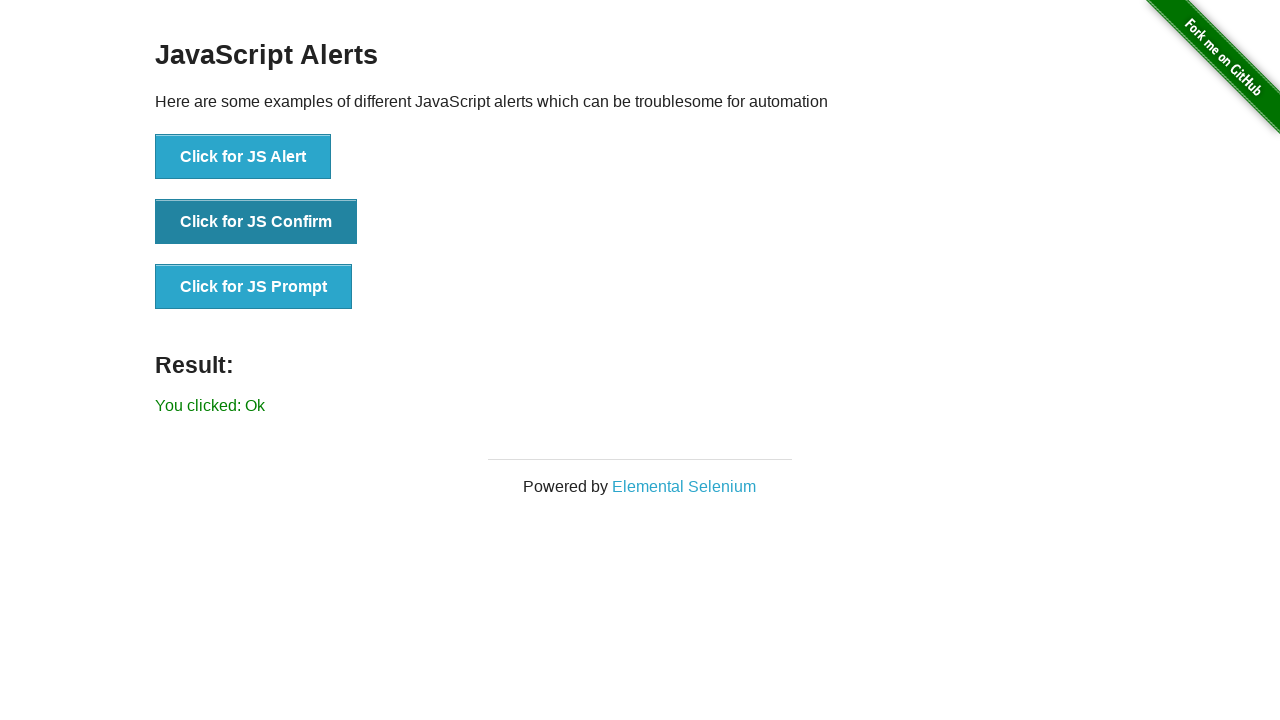